Tests drag and drop functionality by dragging an element from source to target location within an iframe

Starting URL: https://jqueryui.com/droppable/

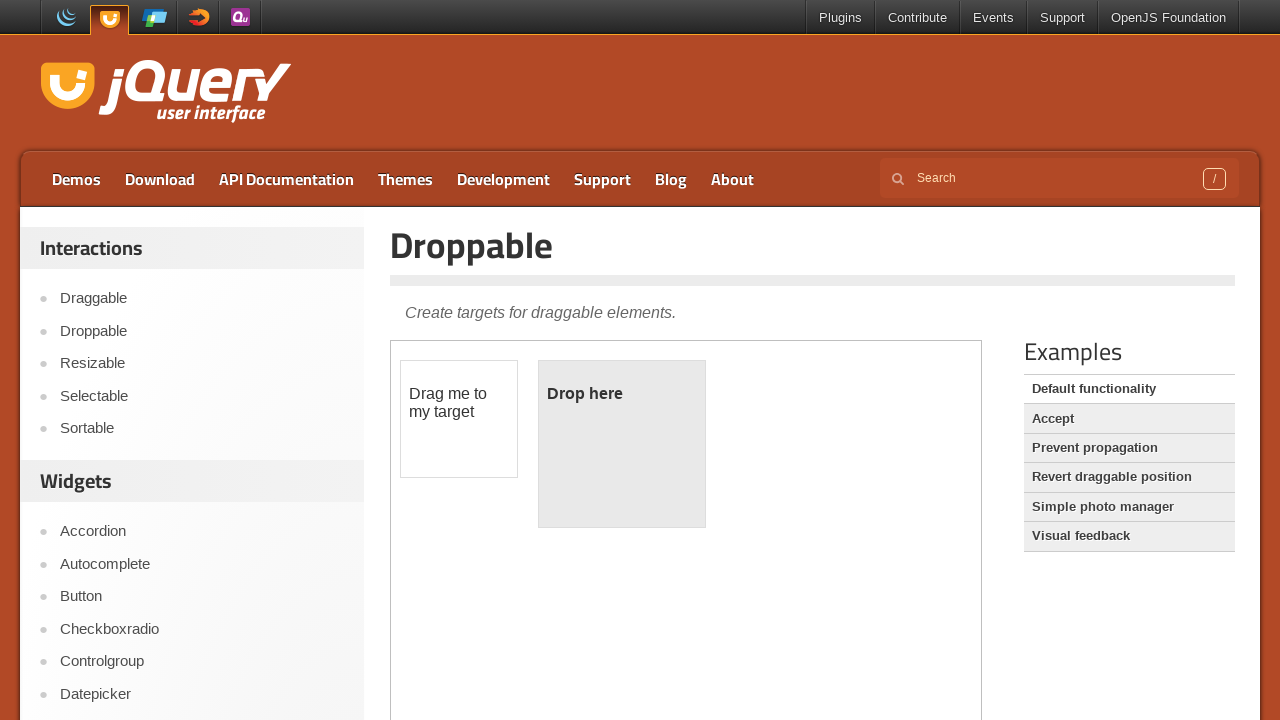

Located iframe containing drag and drop elements
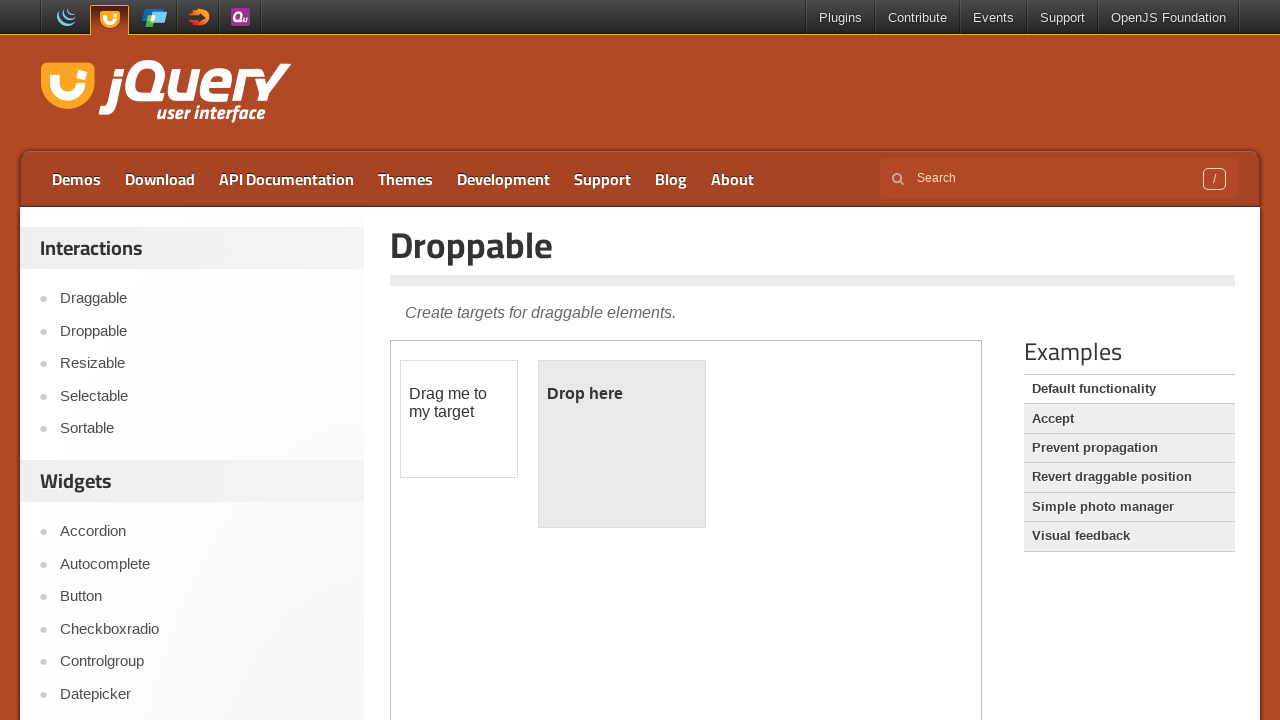

Located draggable element with id 'draggable'
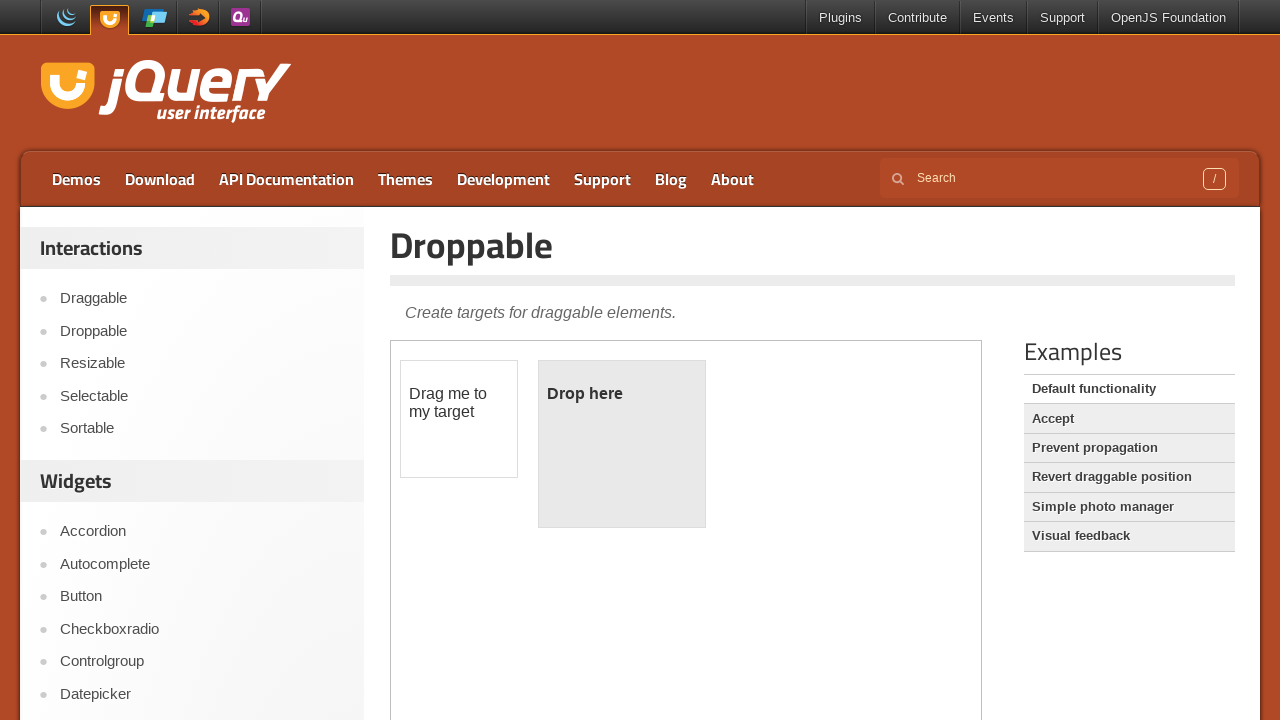

Located droppable element with id 'droppable'
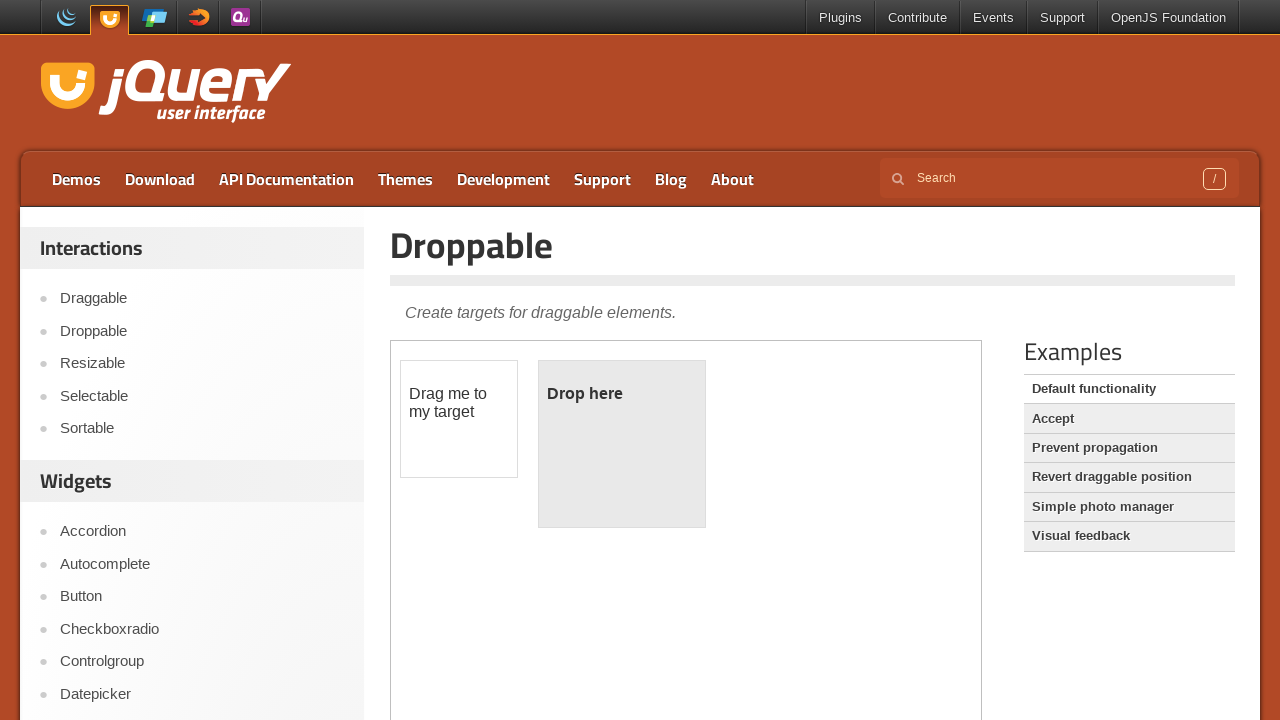

Retrieved initial droppable text: '
	Drop here
'
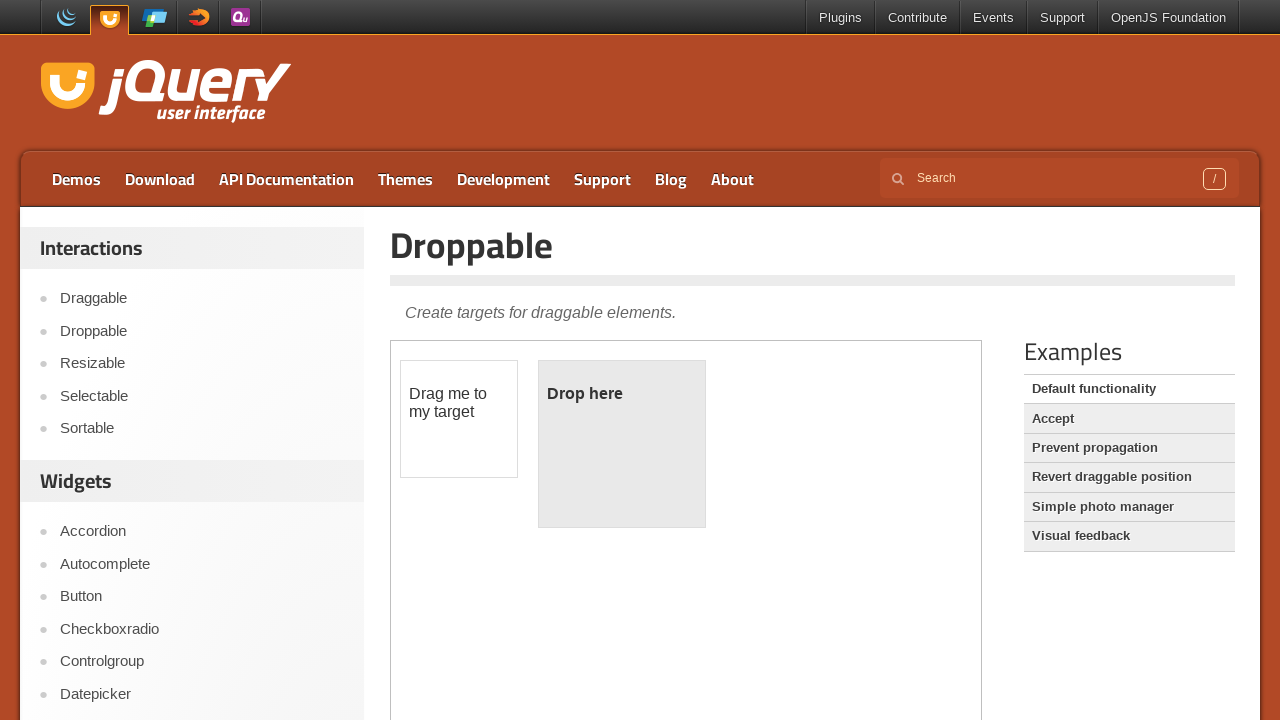

Dragged element from source to droppable target location at (622, 444)
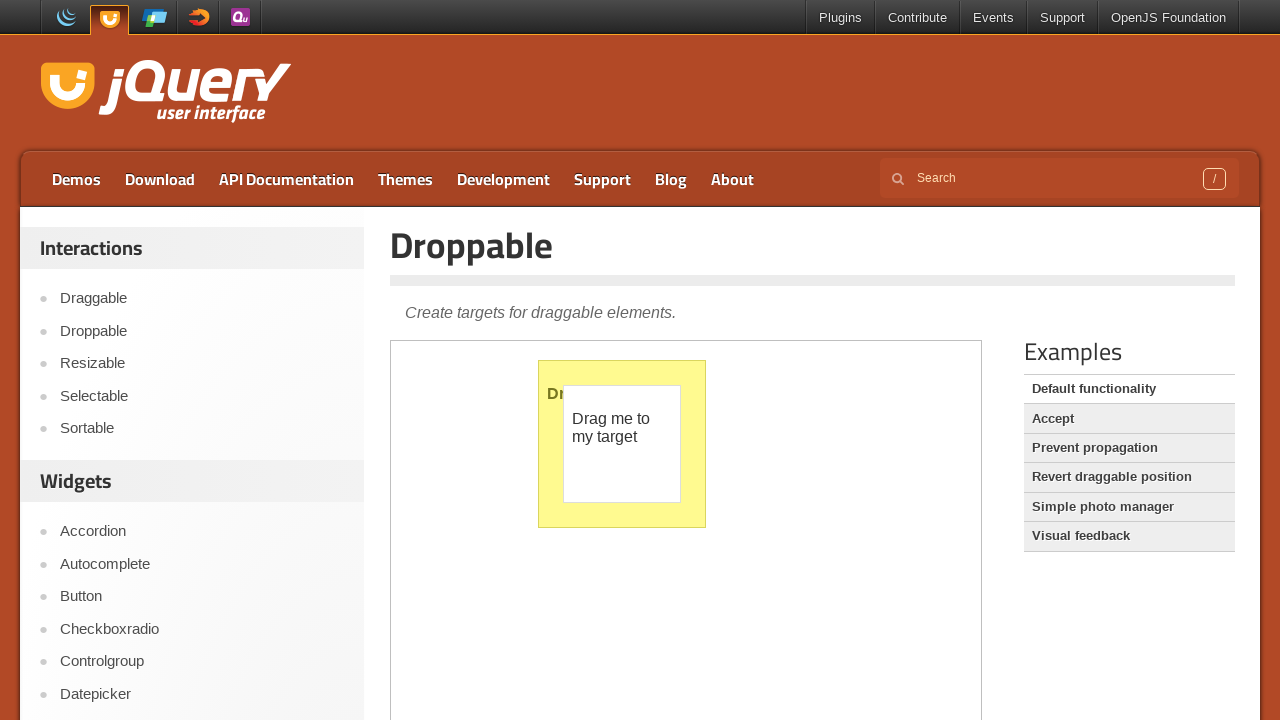

Retrieved final droppable text: '
	Dropped!
' - Drag and drop operation completed
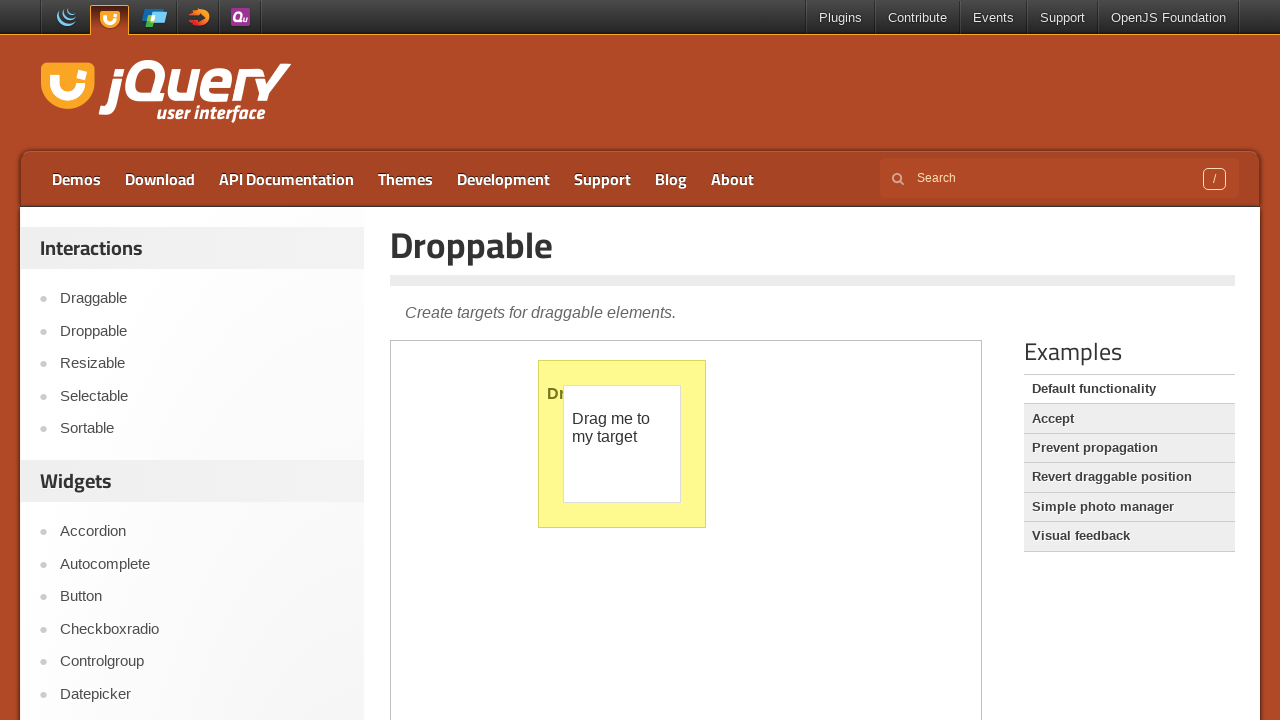

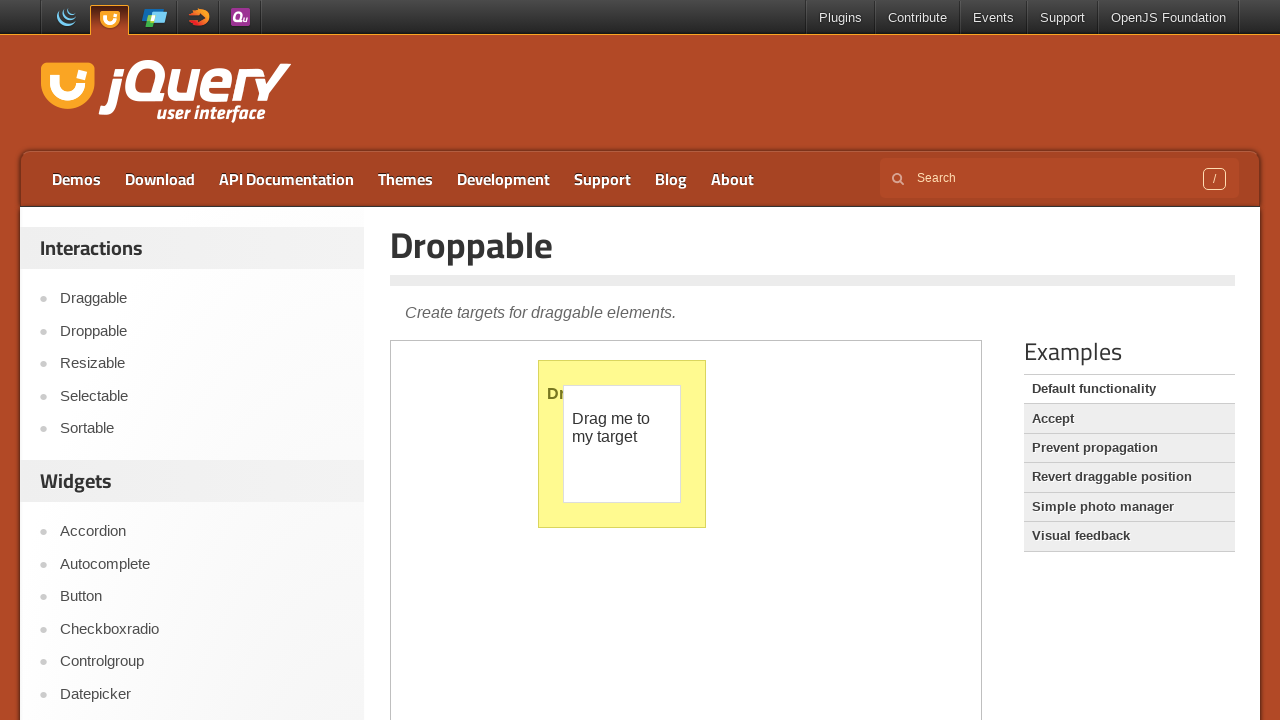